Tests mouse hover functionality by hovering over an image element to trigger hover effects

Starting URL: https://practice.expandtesting.com/hovers

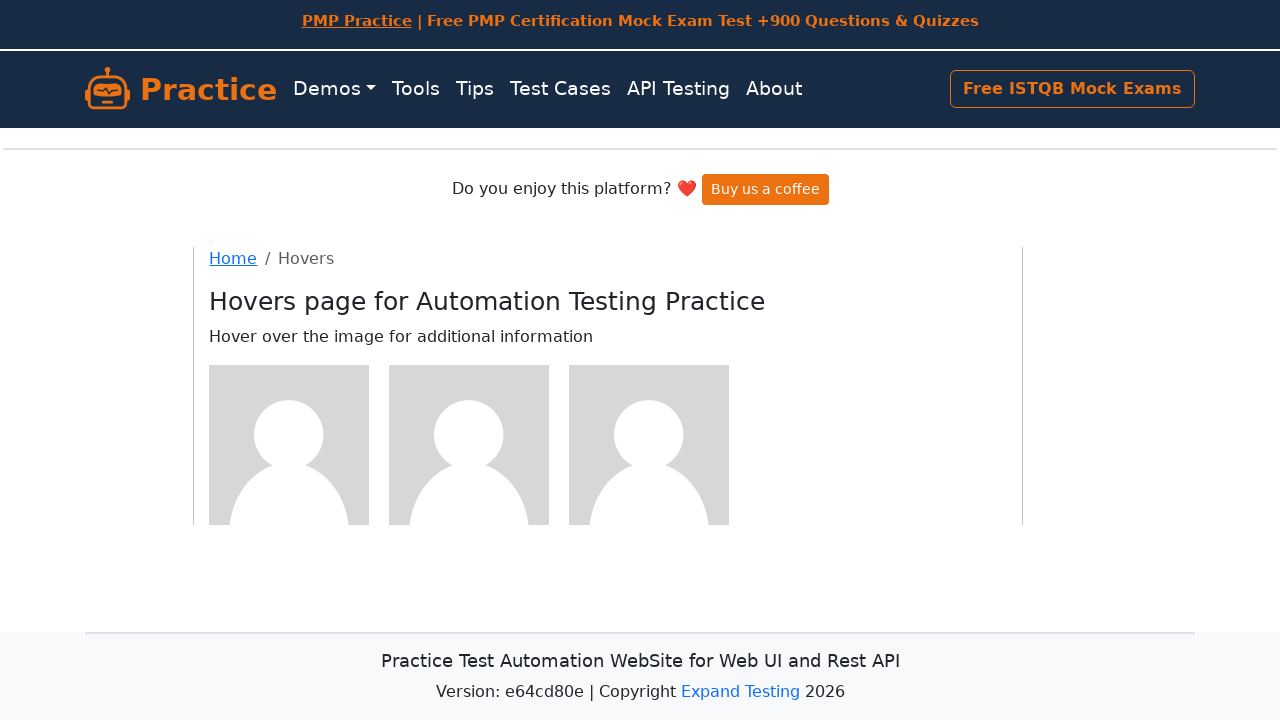

Located the first image element in the container
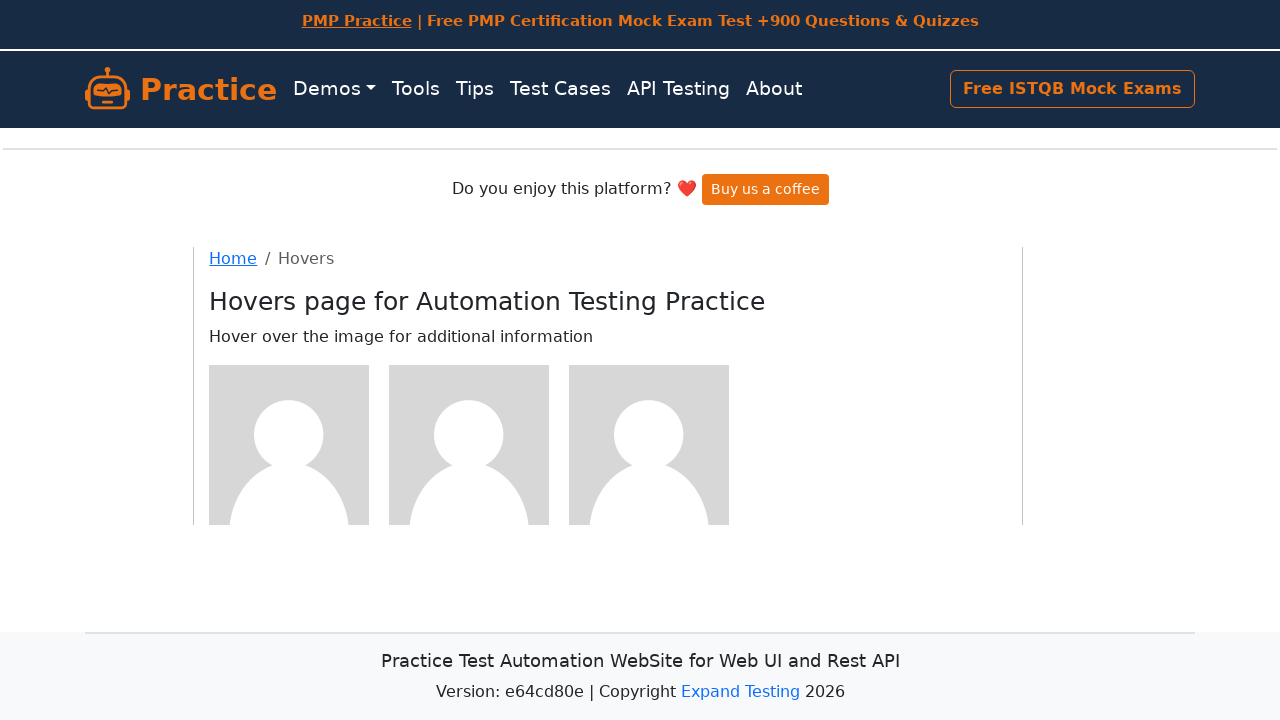

Hovered over the first image element to trigger hover effect at (289, 444) on xpath=//div[@class='container']//div[1]//img[1]
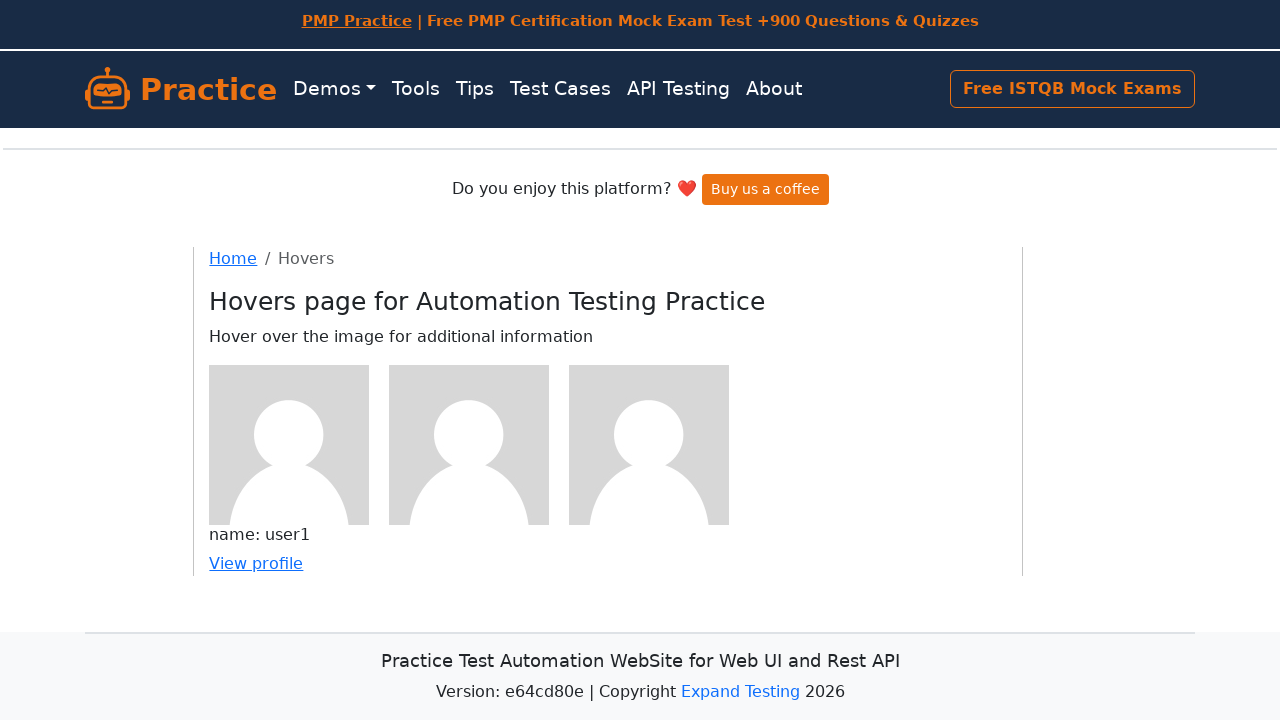

Waited 3 seconds to observe the hover effect
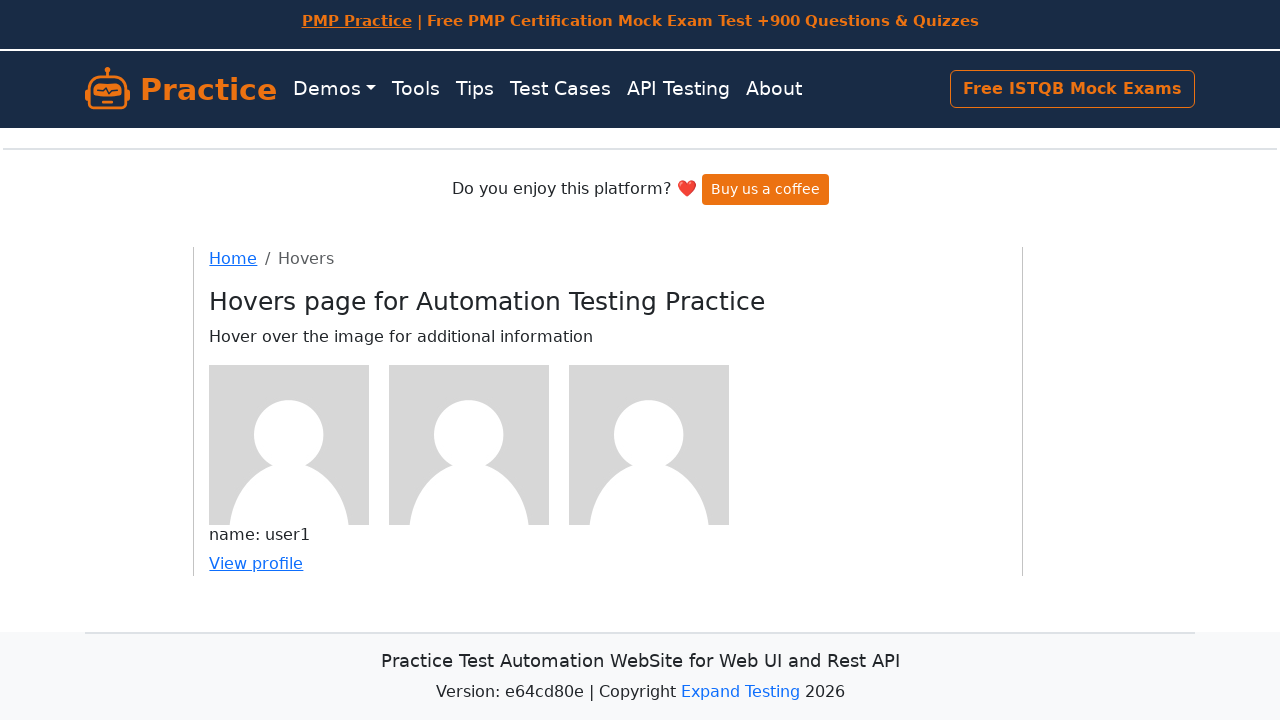

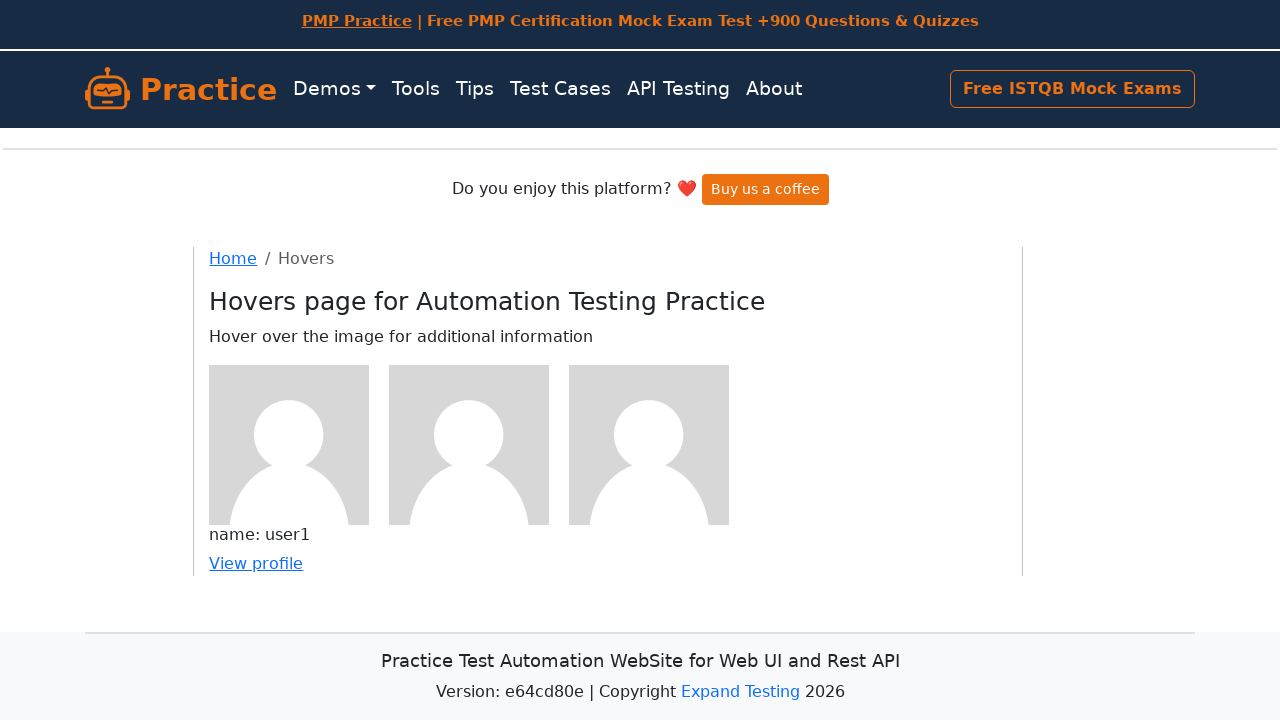